Tests checkbox functionality by verifying initial state, clicking checkboxes for Option 2 and Option 3, and verifying the result displays correctly

Starting URL: https://kristinek.github.io/site/examples/actions

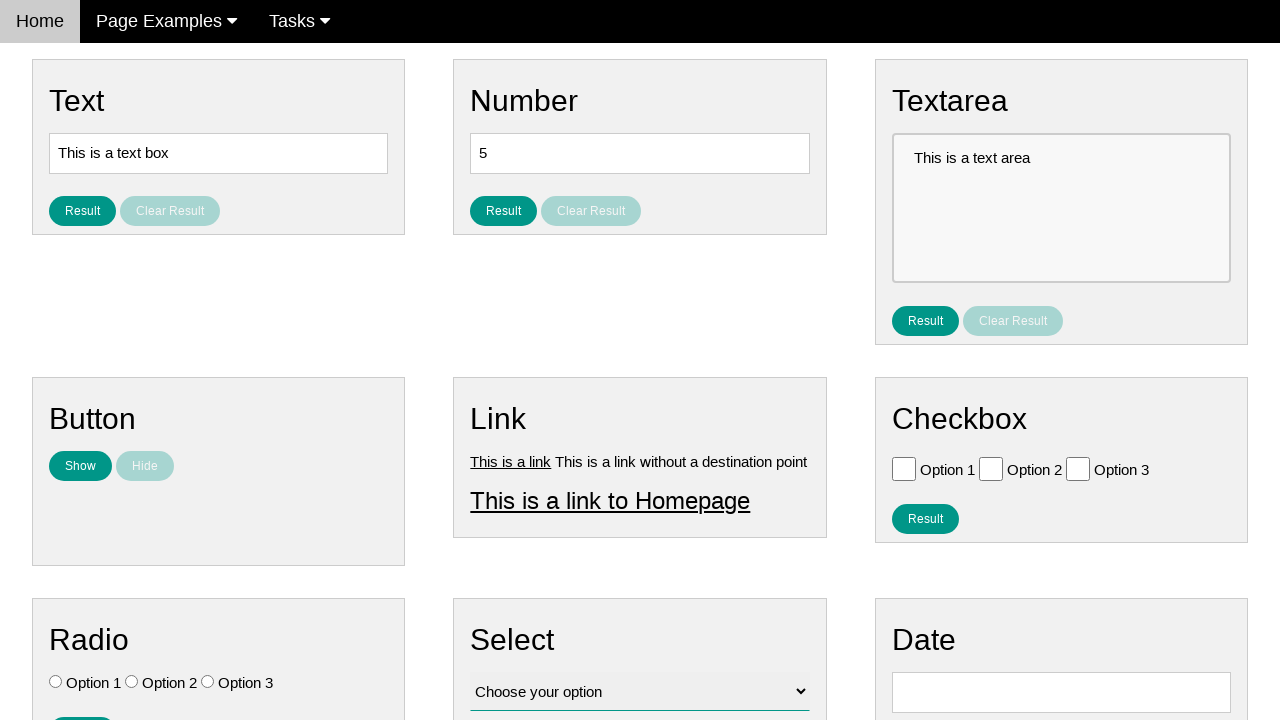

Navigated to checkbox actions example page
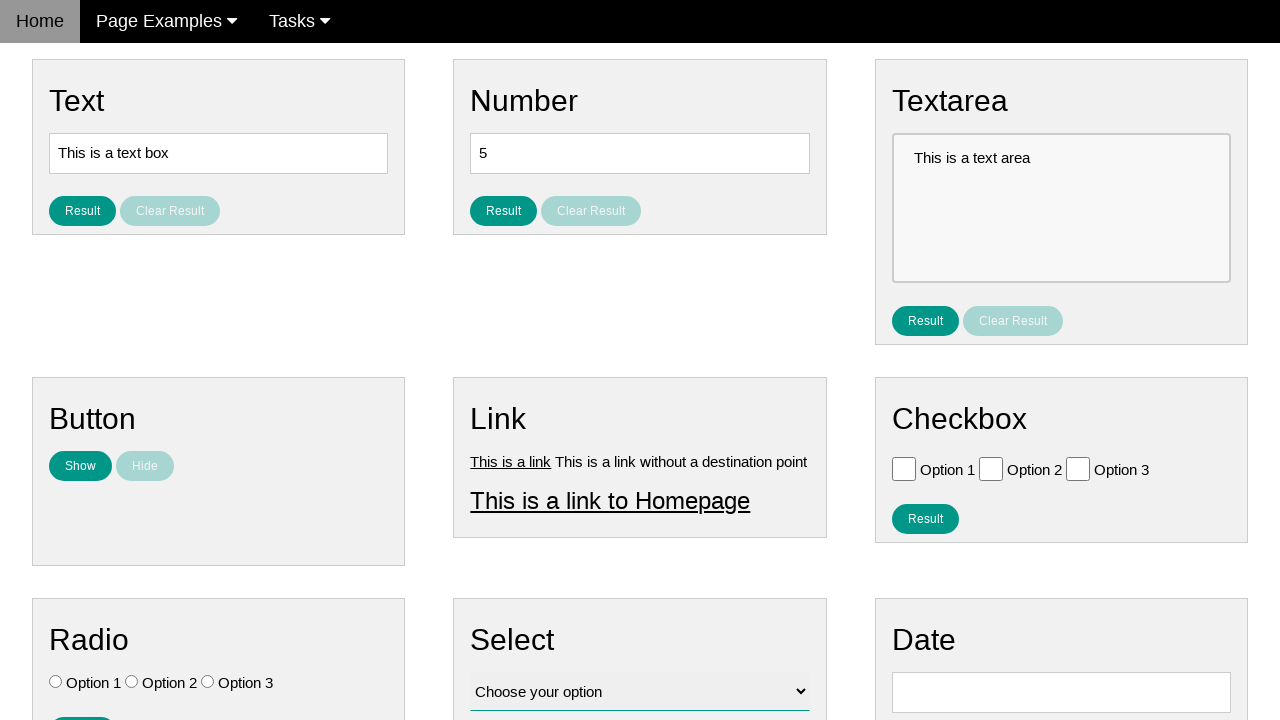

Verified Option 1 checkbox is not initially selected
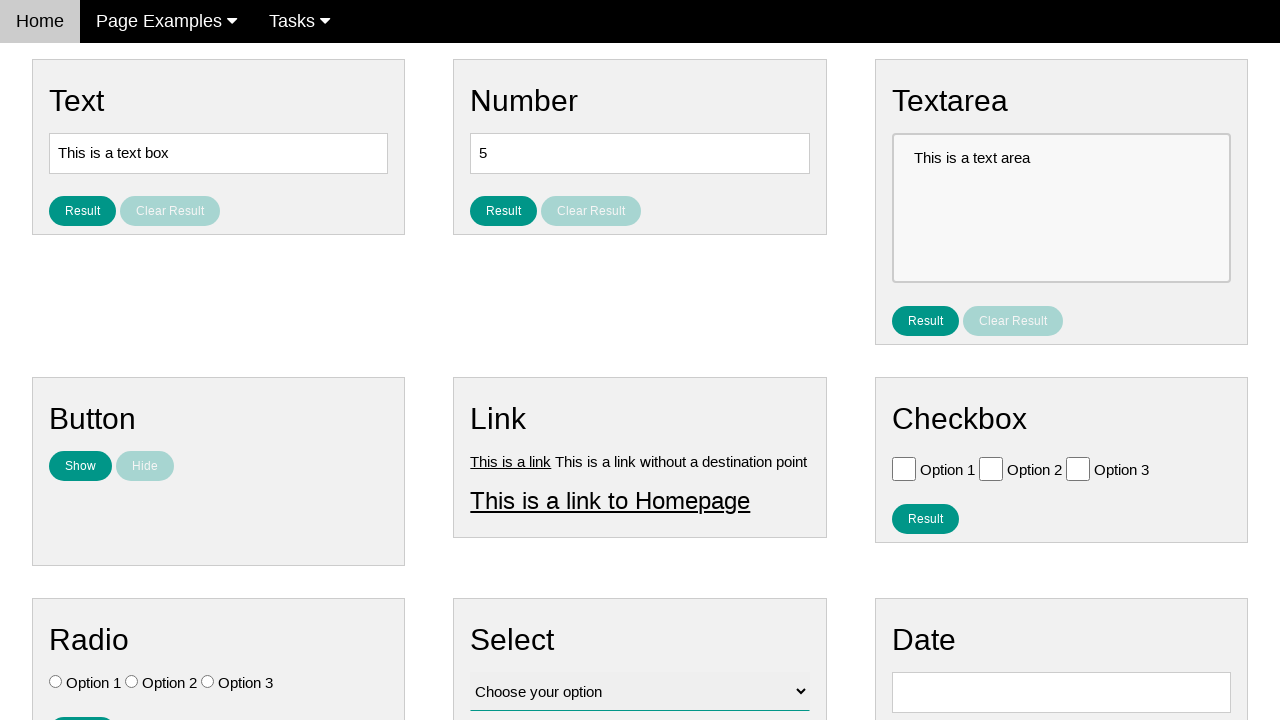

Verified Option 2 checkbox is not initially selected
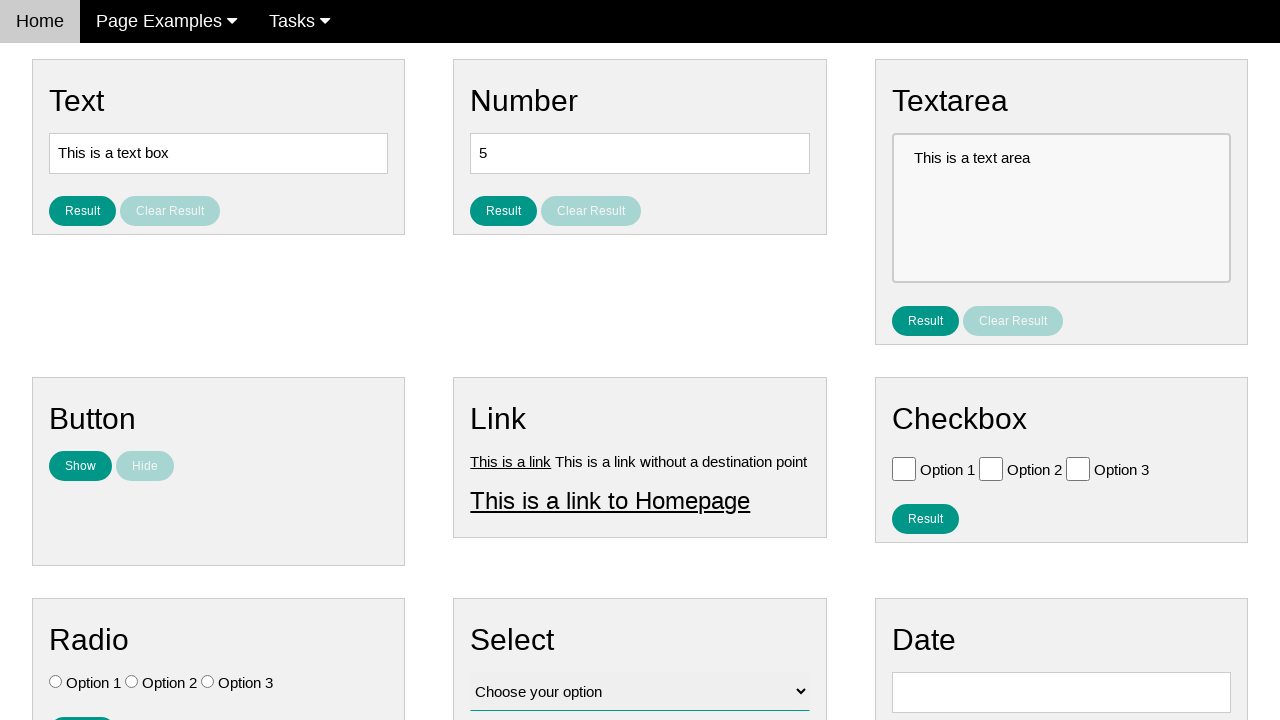

Verified Option 3 checkbox is not initially selected
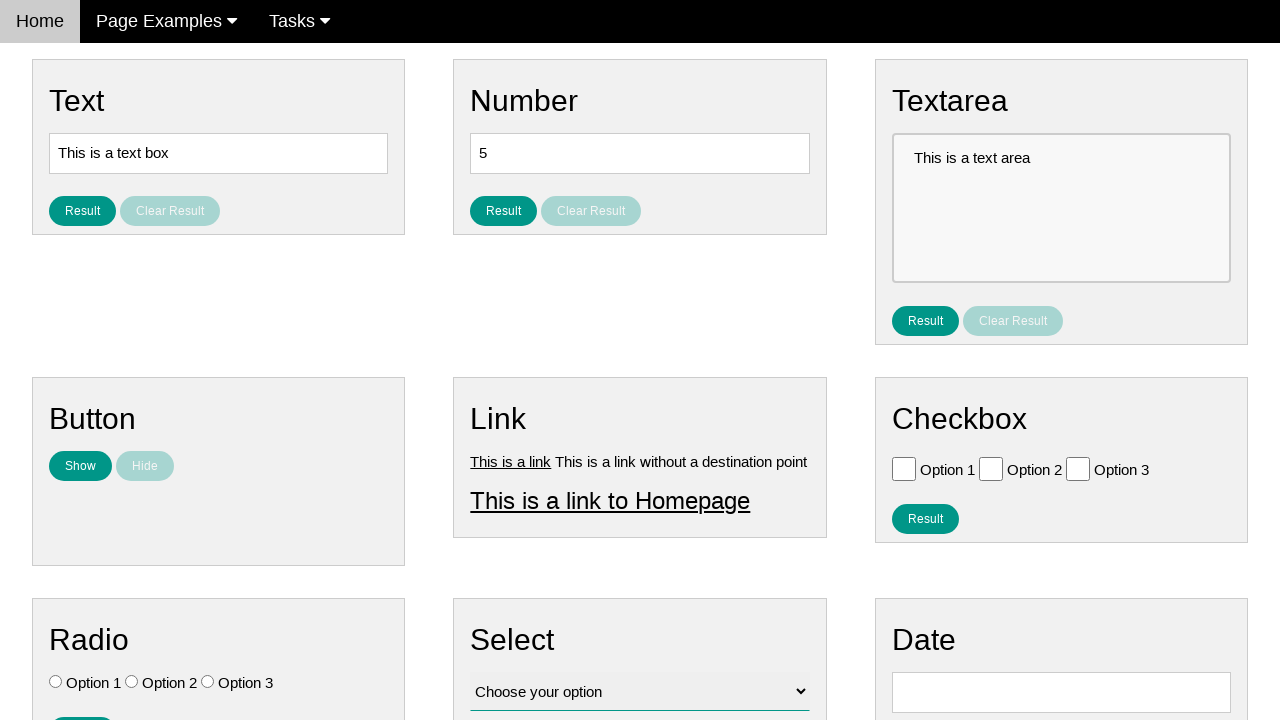

Clicked Option 2 checkbox at (991, 468) on #vfb-6-1
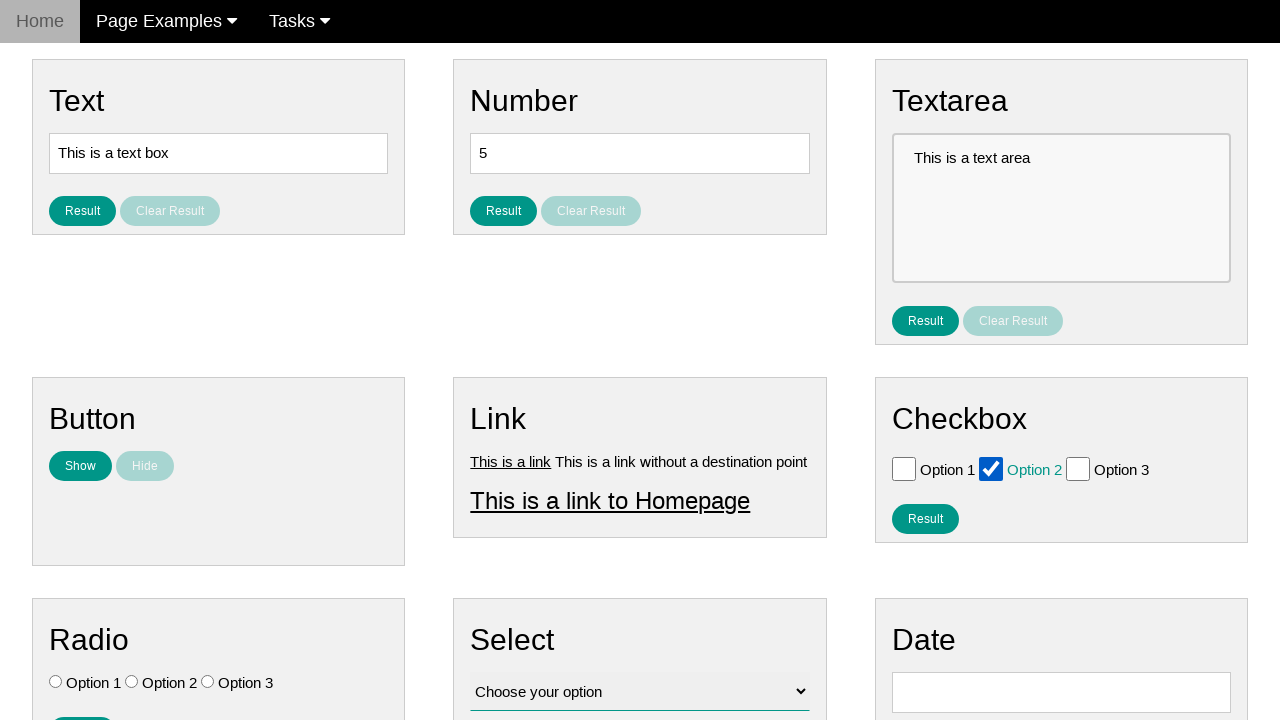

Verified Option 1 checkbox is still not selected
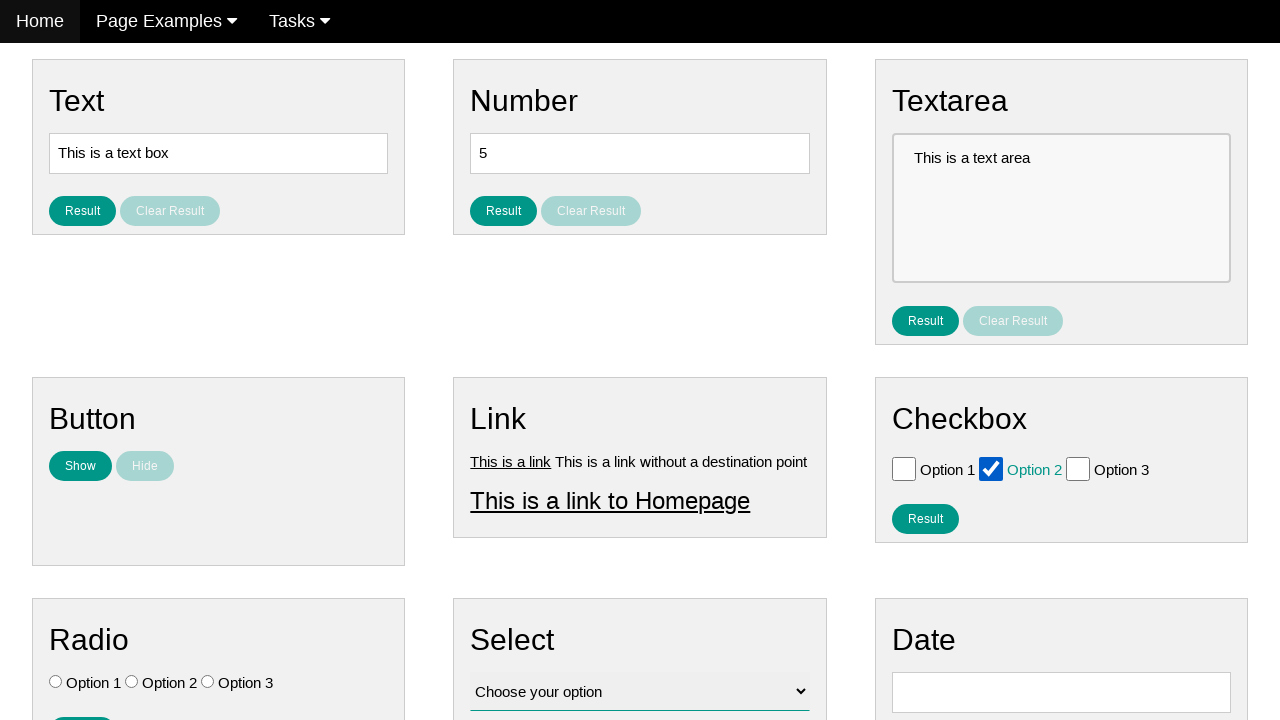

Verified Option 2 checkbox is now selected
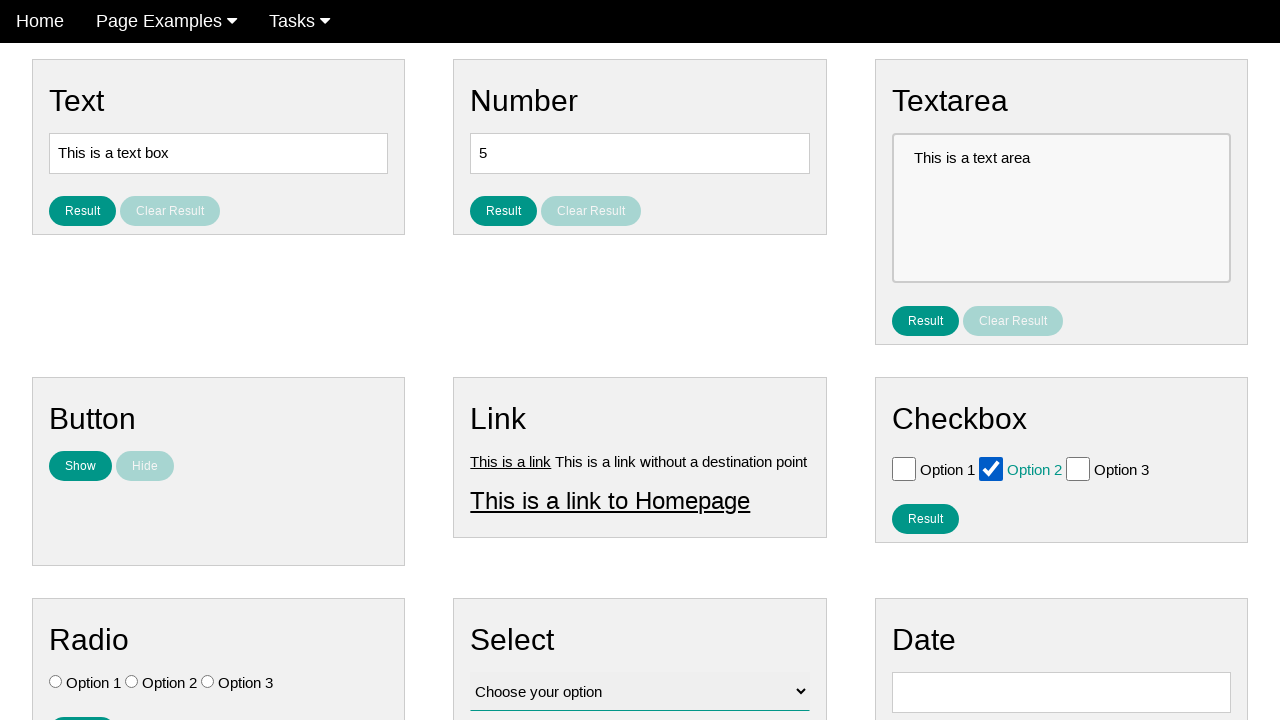

Verified Option 3 checkbox is still not selected
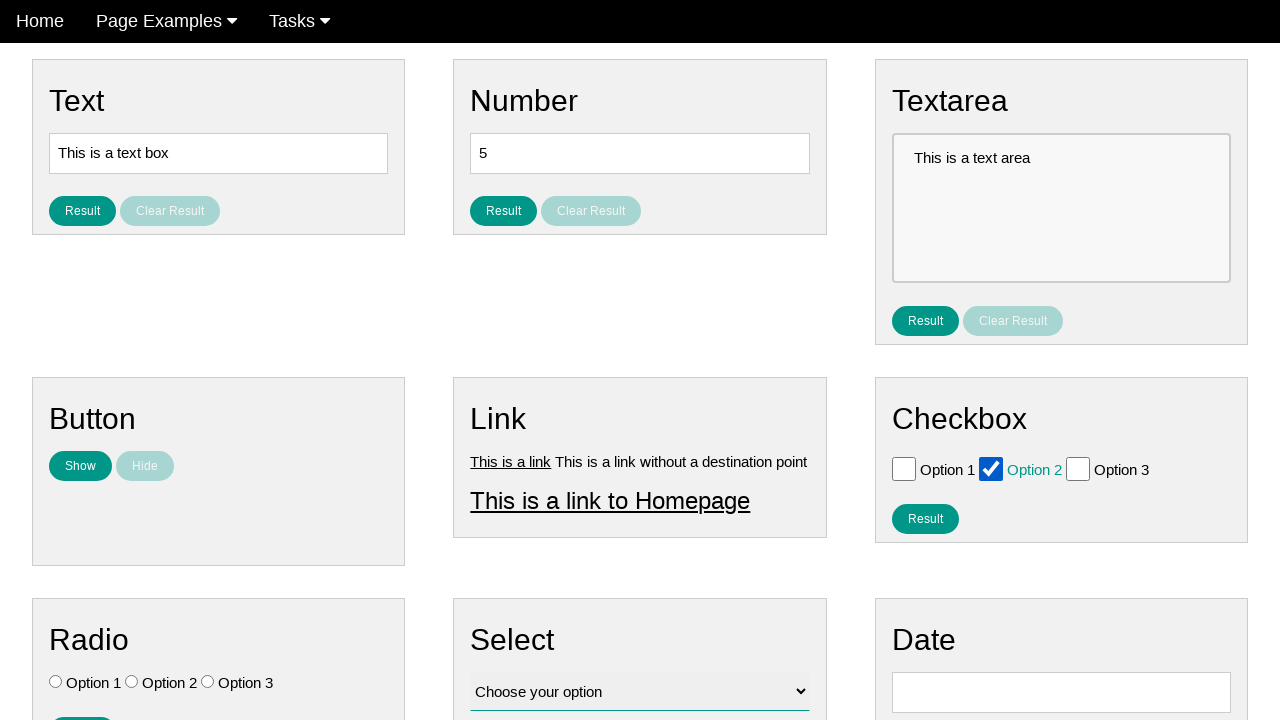

Clicked Option 3 checkbox at (1078, 468) on #vfb-6-2
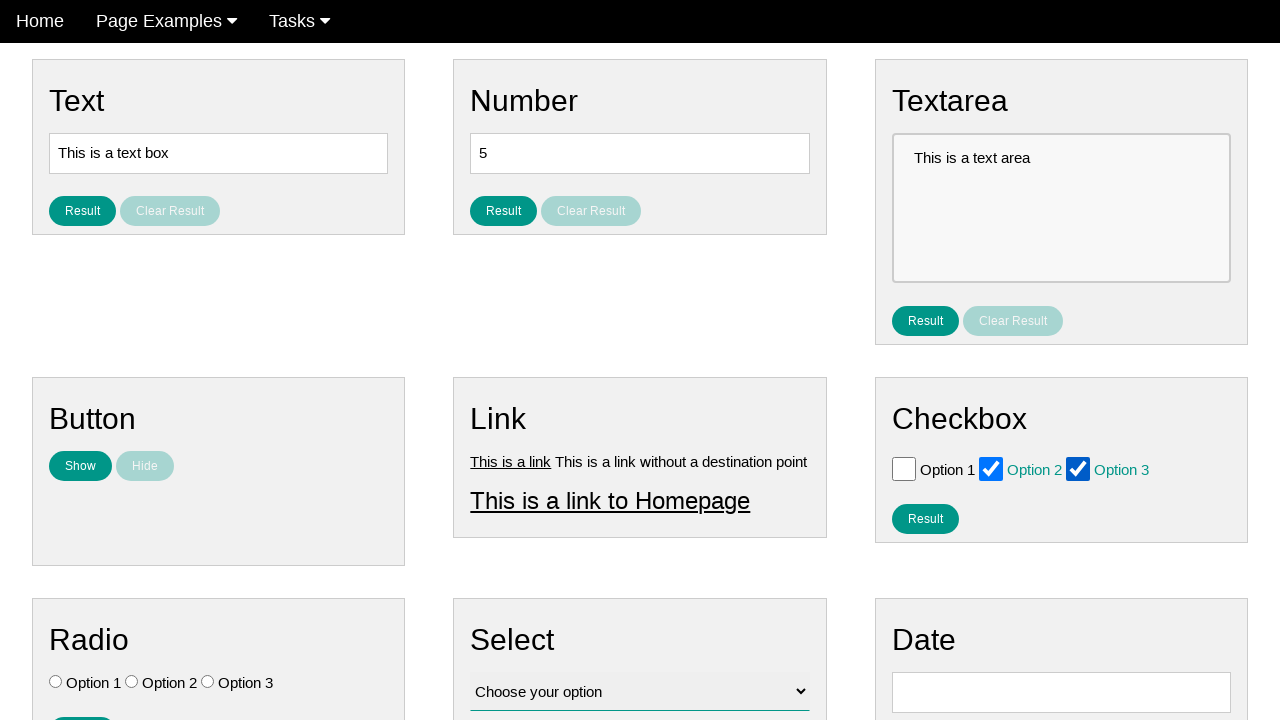

Clicked result button to submit checkbox selection at (925, 518) on #result_button_checkbox
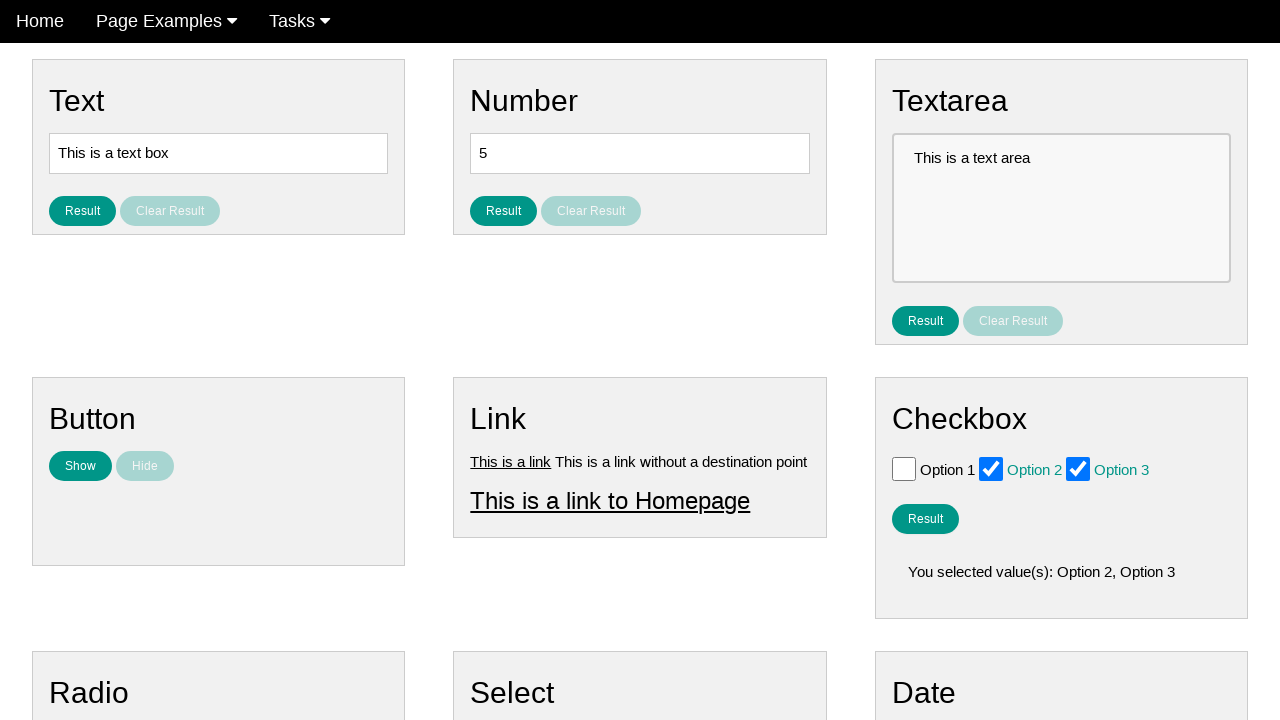

Verified result displays 'You selected value(s): Option 2, Option 3'
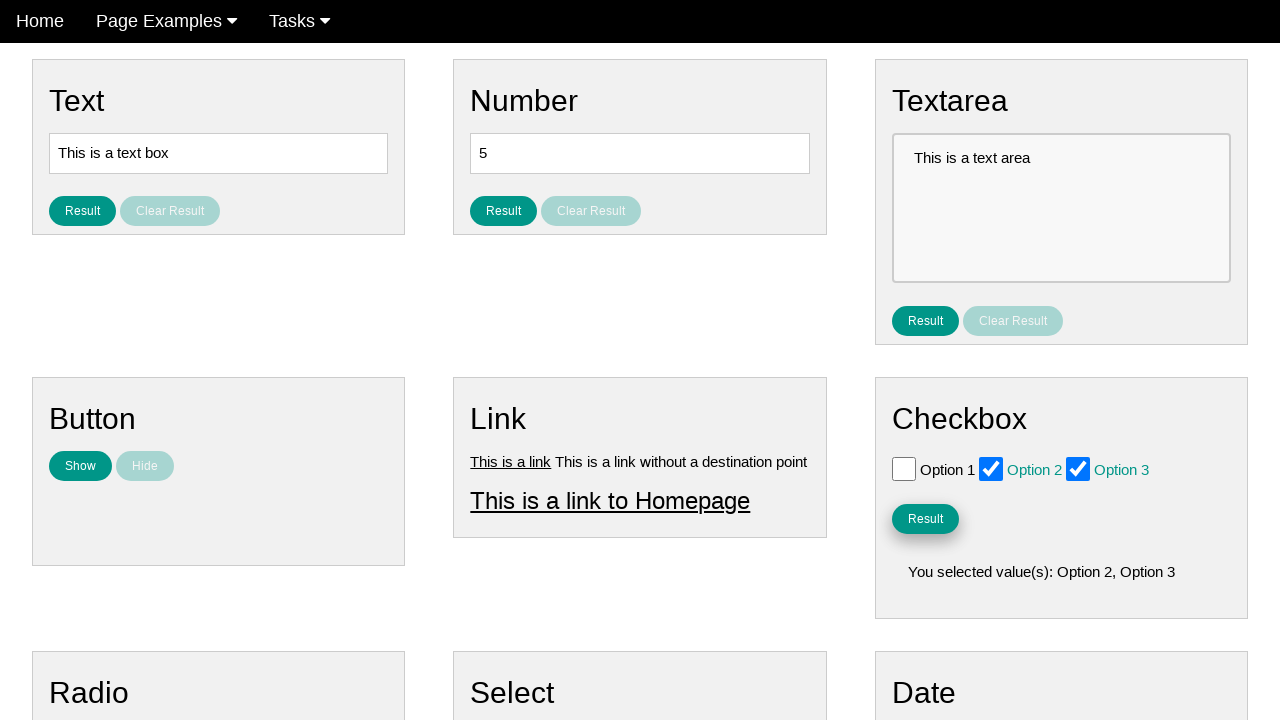

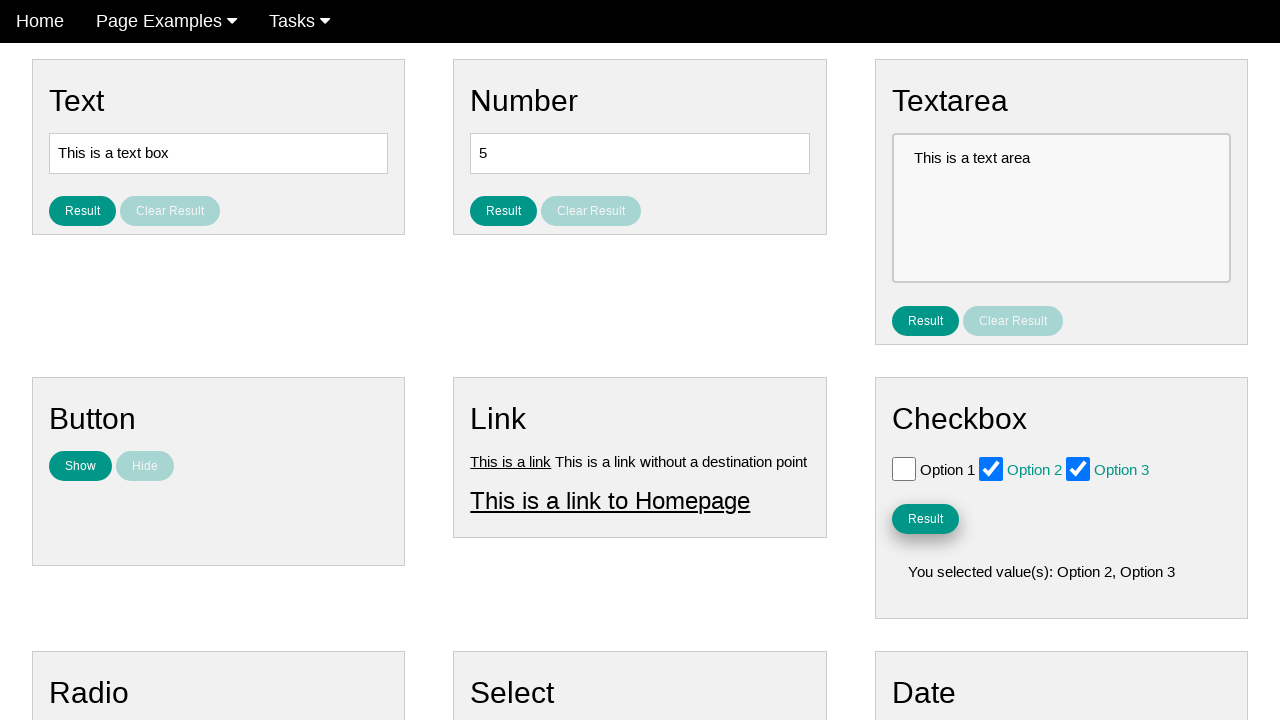